Navigates to Overpass Turbo with a saved query for Kampong Ayer and waits for the loading to complete

Starting URL: http://overpass-turbo.eu/s/zMQ

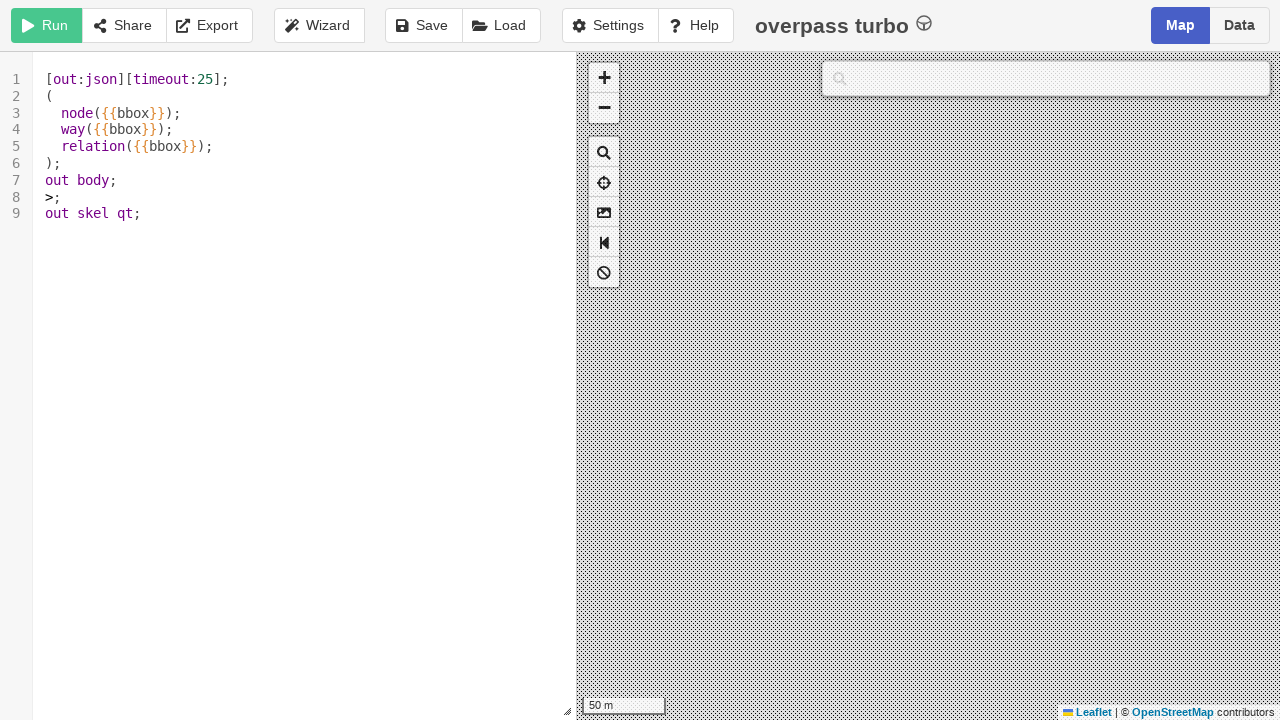

Navigated to Overpass Turbo with saved Kampong Ayer query
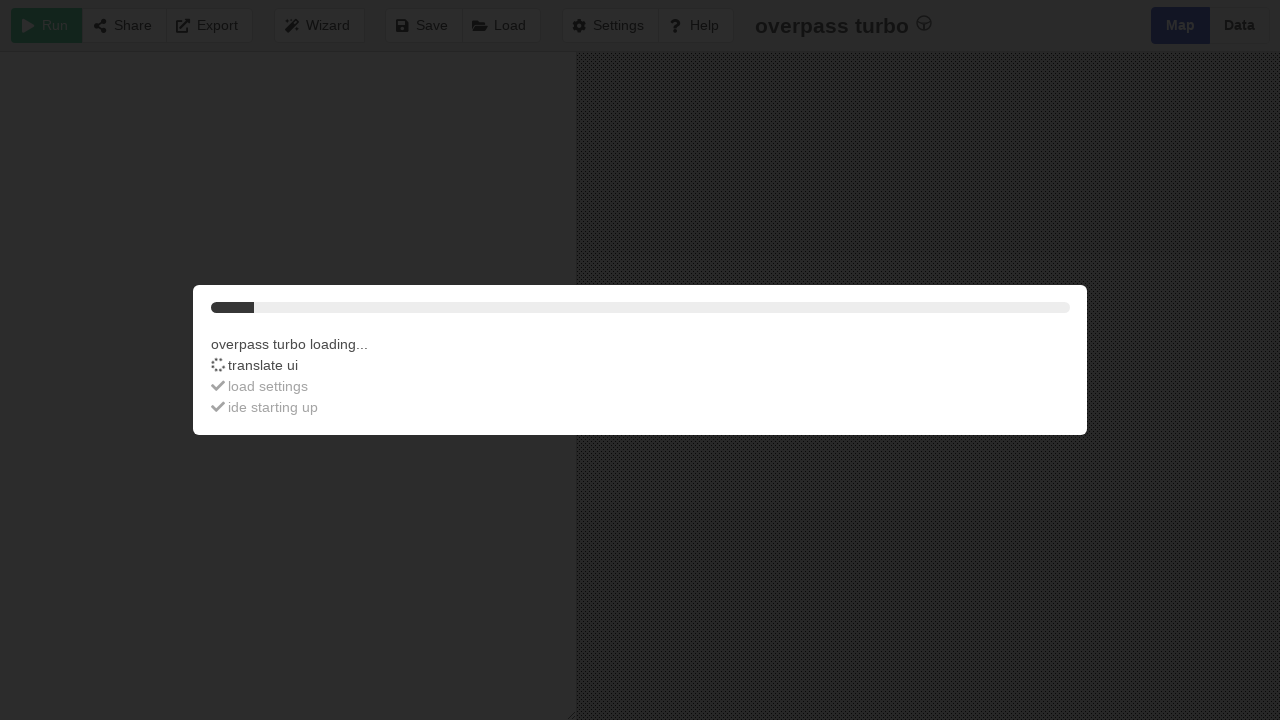

Loading indicator disappeared, query completed
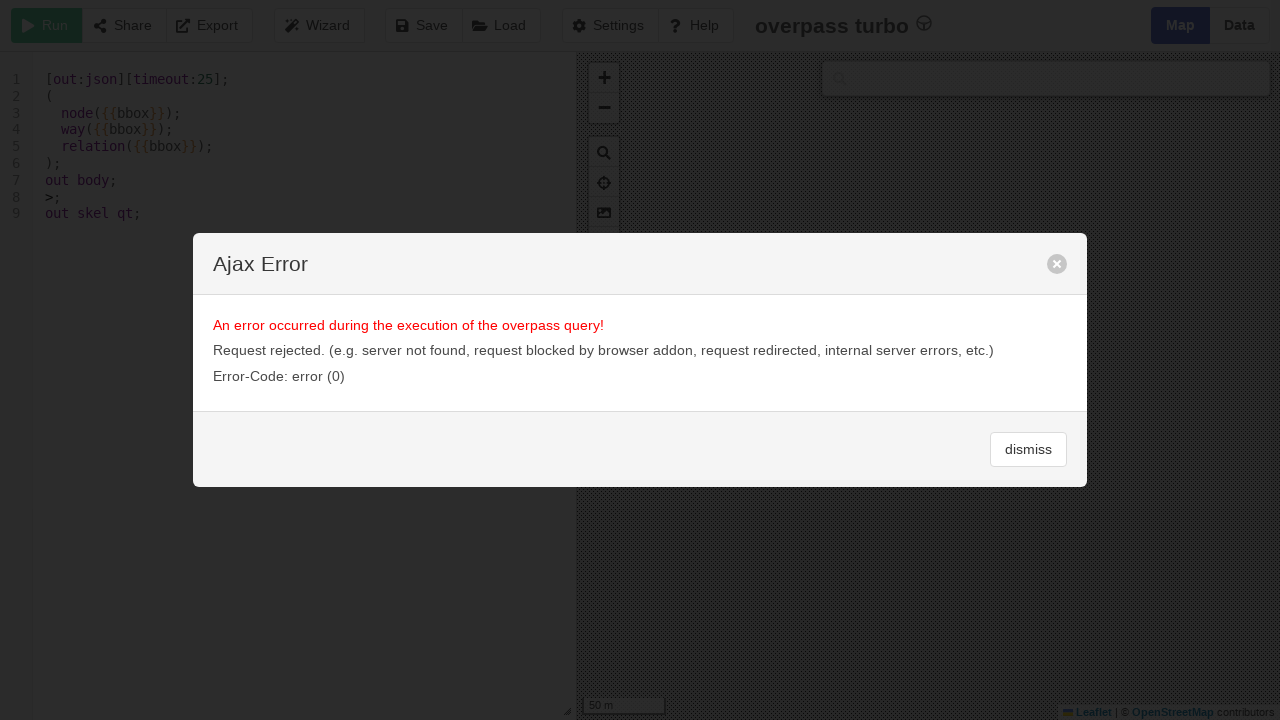

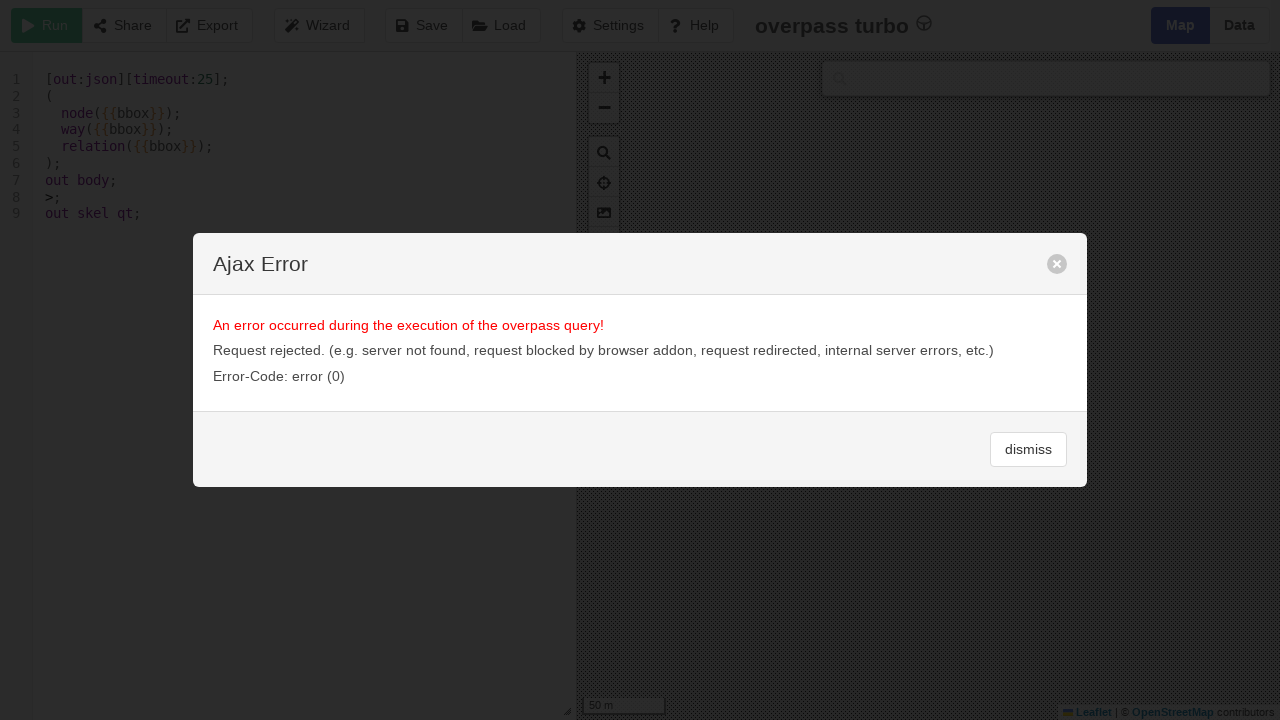